Tests a registration form by filling in personal details including first name, last name, address, email, phone number, and password fields on a demo automation testing site.

Starting URL: http://demo.automationtesting.in/Register.html

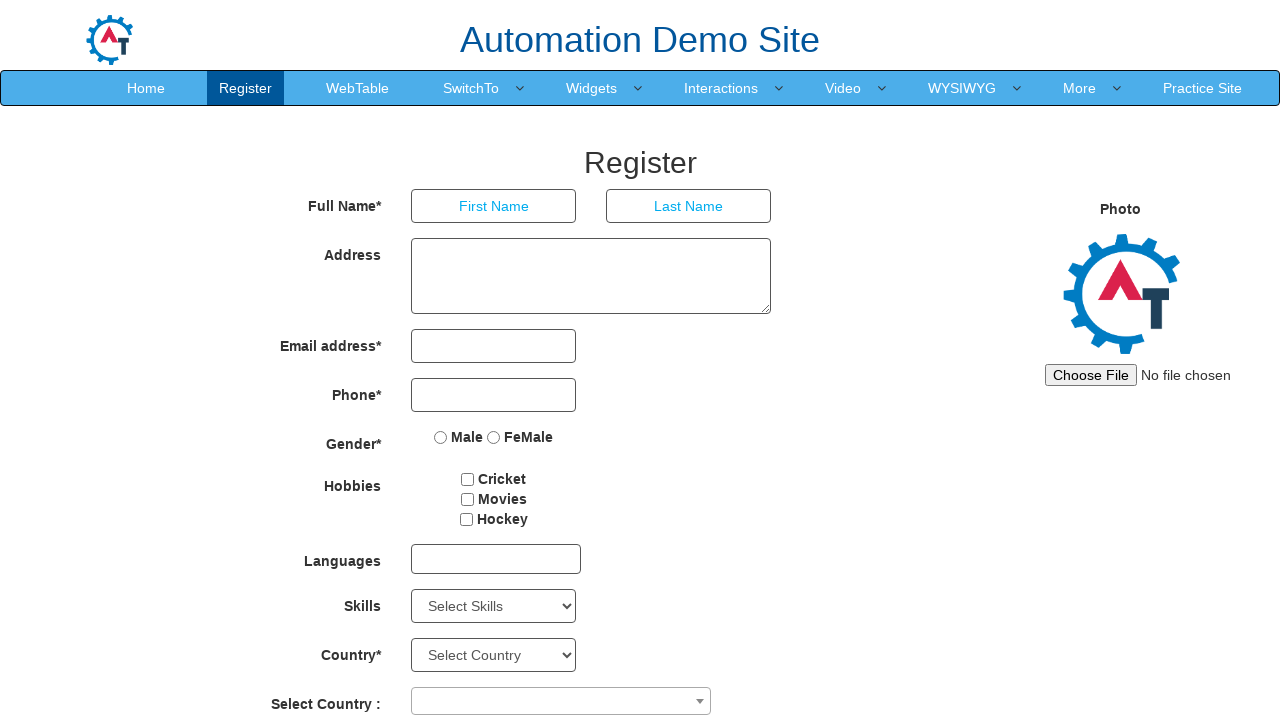

Filled first name field with 'Marcus' on (//input[@type='text'])[1]
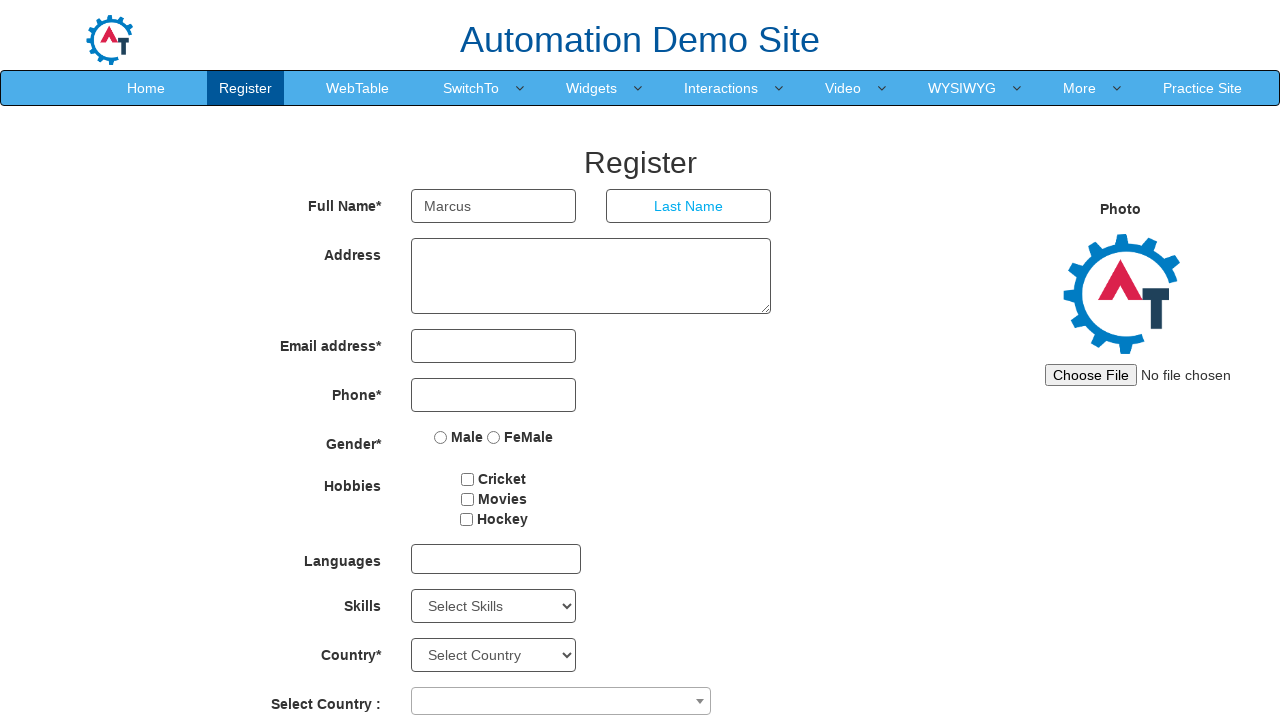

Filled last name field with 'Johnson' on (//input[@type='text'])[2]
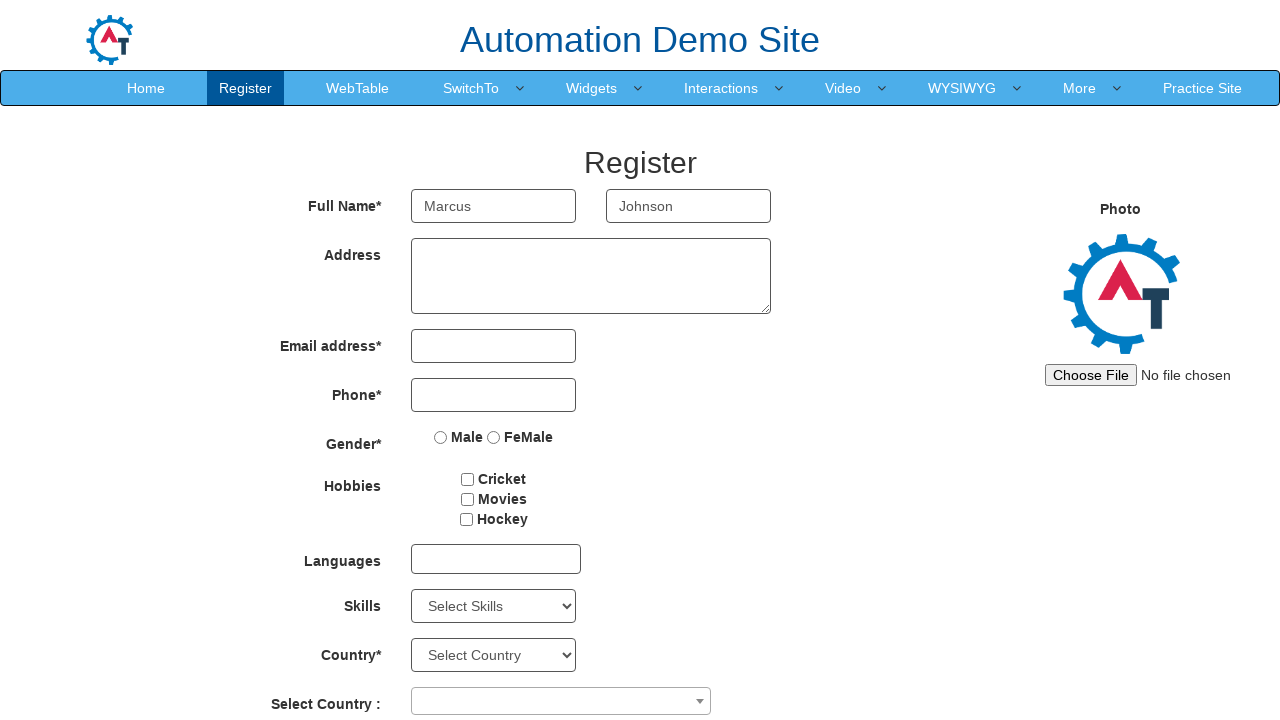

Filled address field with '456 Oak Avenue, Boston' on textarea[ng-model='Adress']
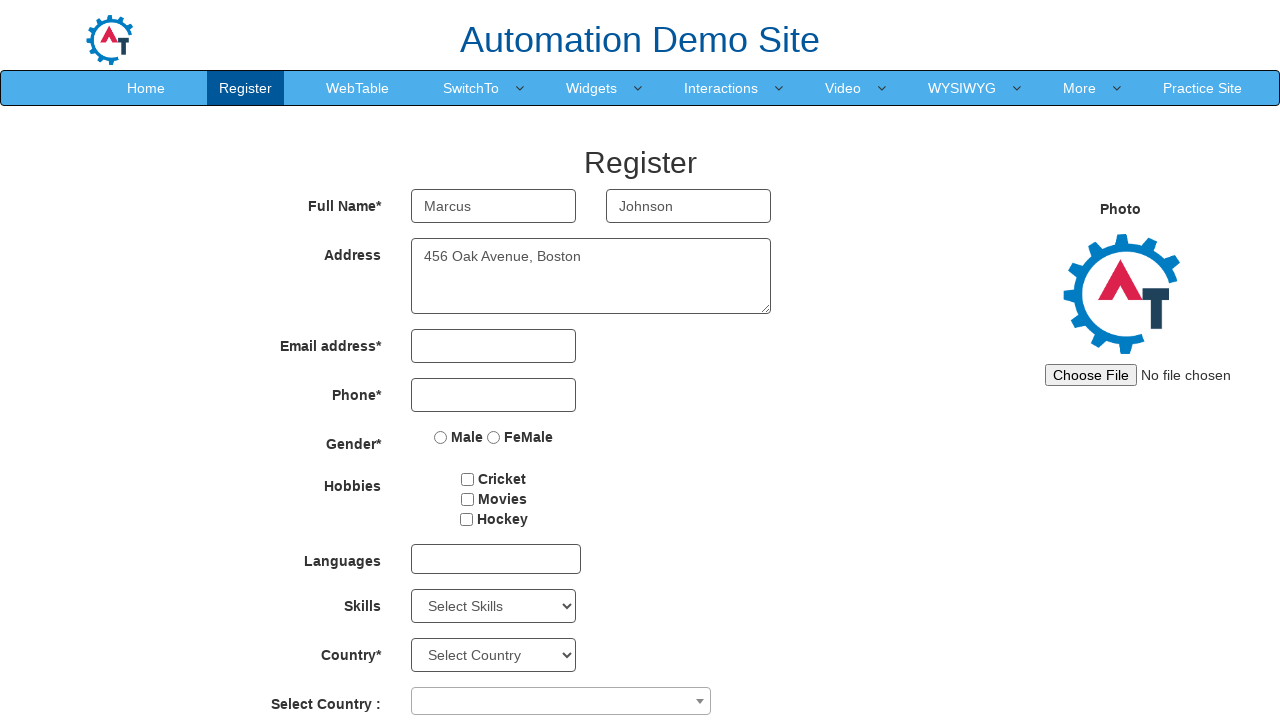

Filled email field with 'marcus.johnson87@example.com' on input[type='email']
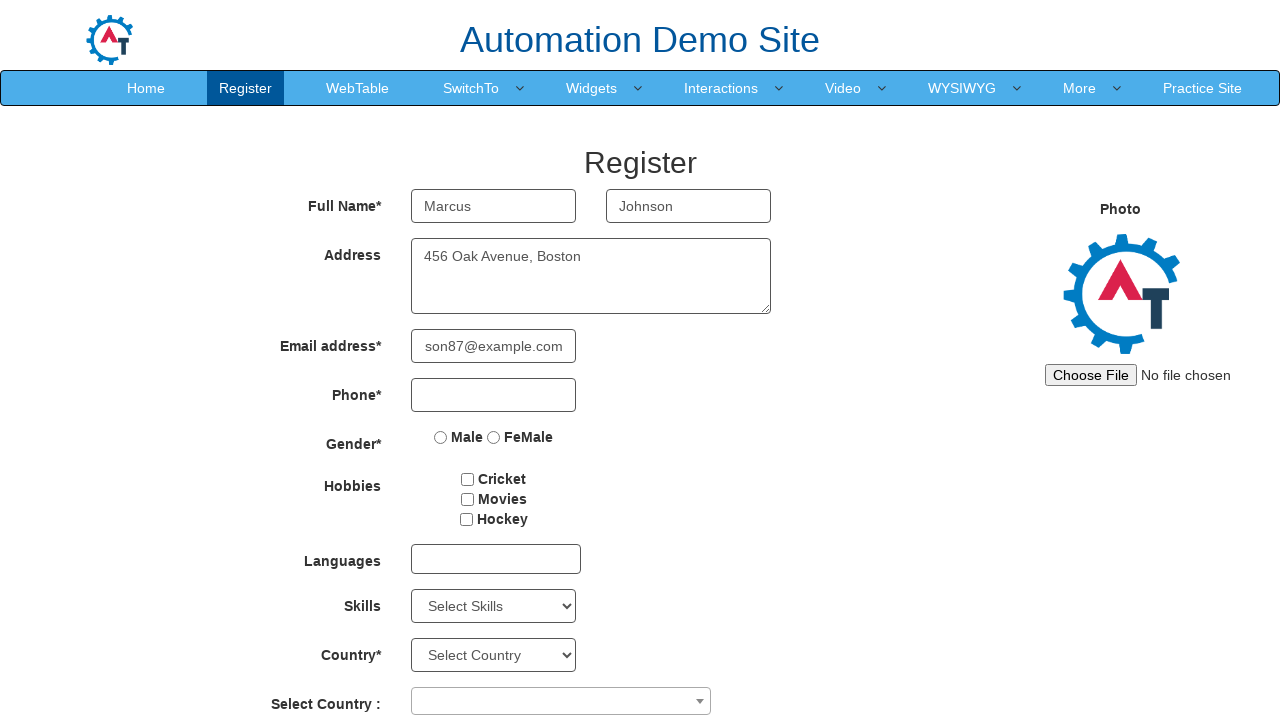

Filled phone number field with '5551234567' on input[type='tel']
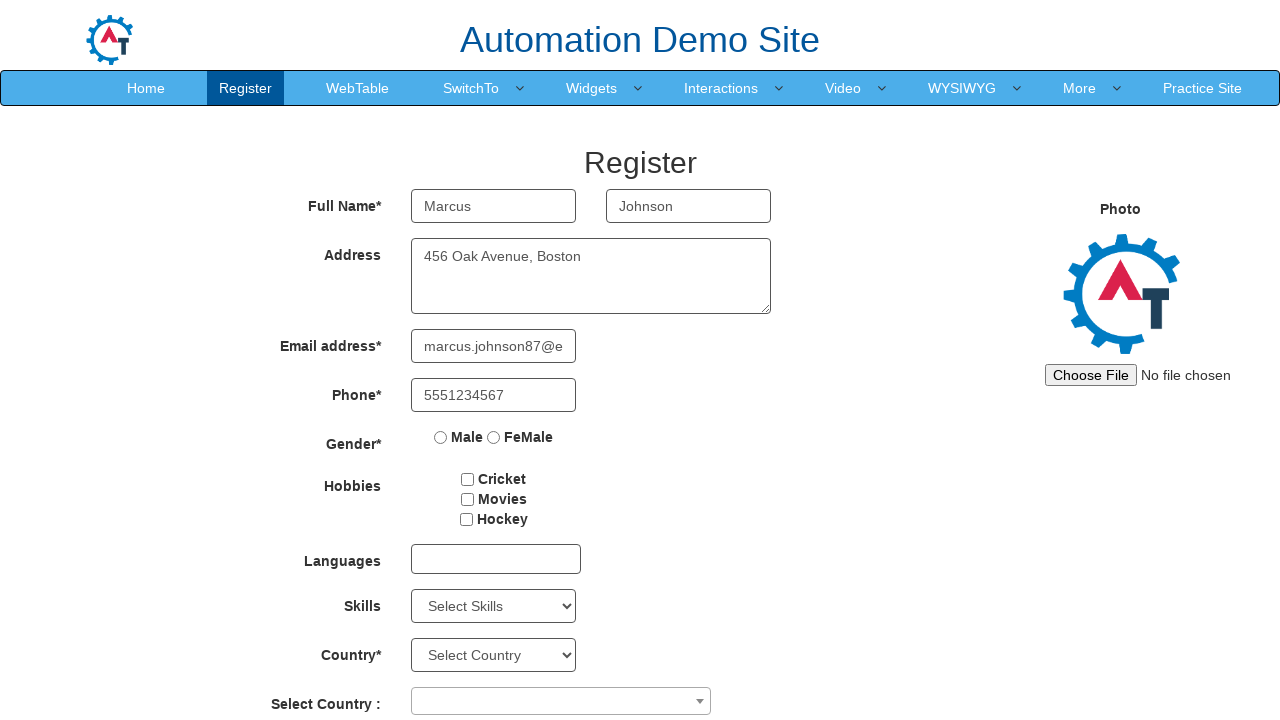

Filled password field with 'SecurePass#2024' on input#firstpassword
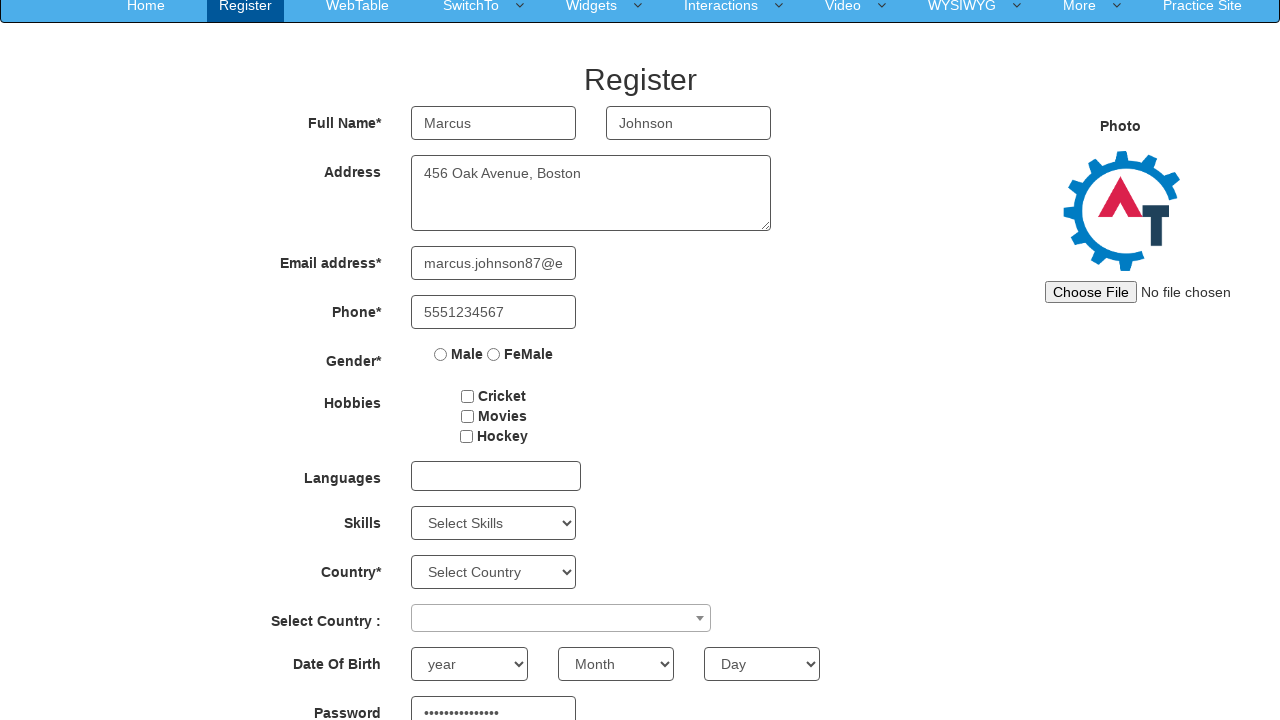

Filled confirm password field with 'SecurePass#2024' on input#secondpassword
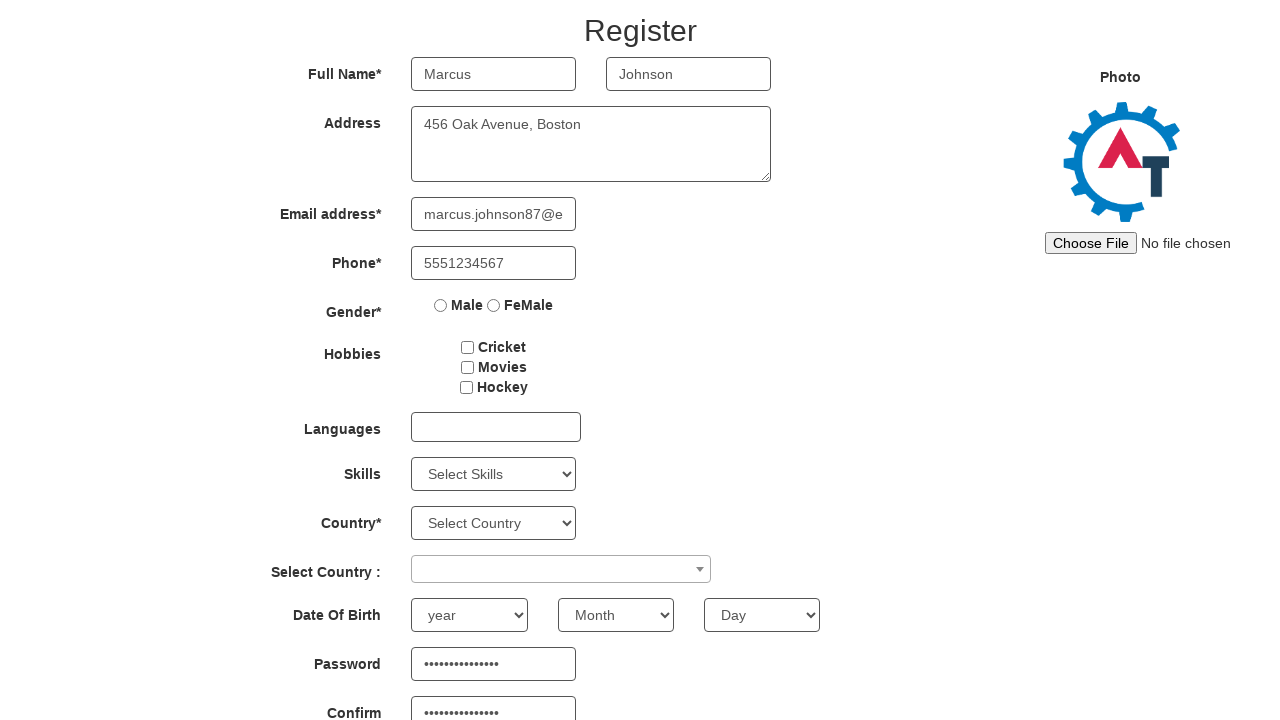

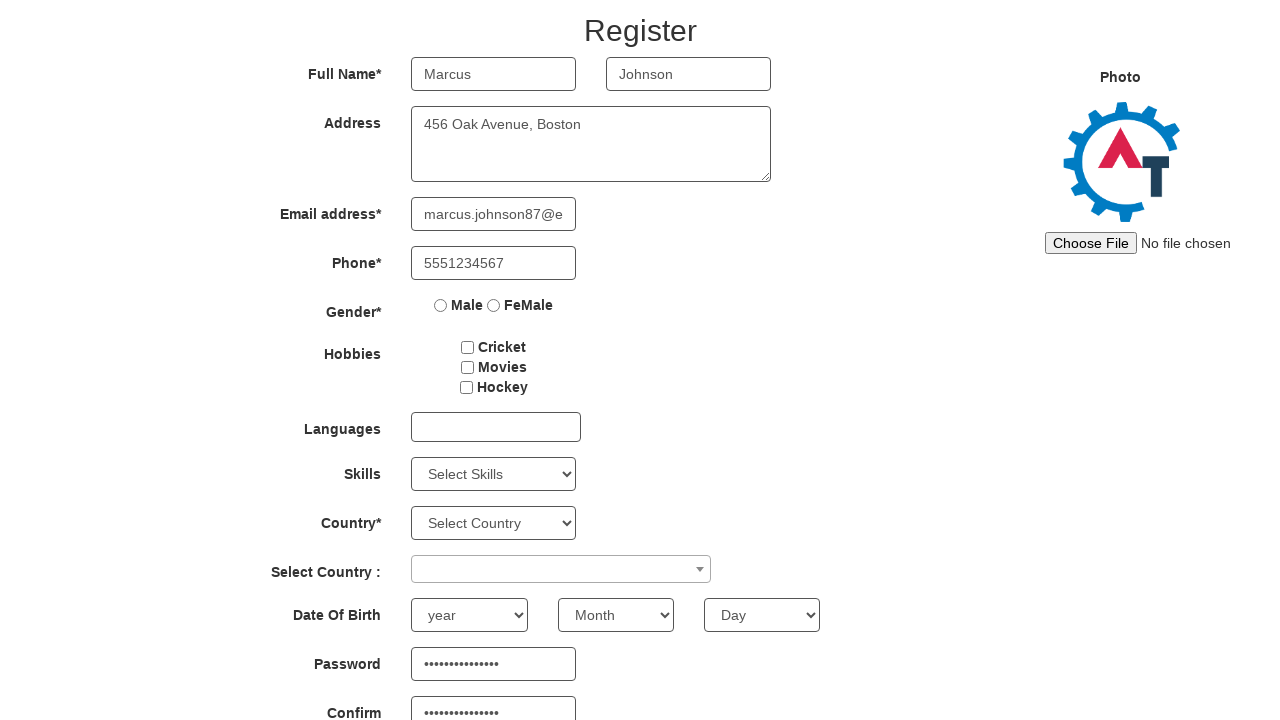